Tests the Heroku test app page by verifying page headings are present and contain expected text

Starting URL: https://the-internet.herokuapp.com/add_remove_elements/

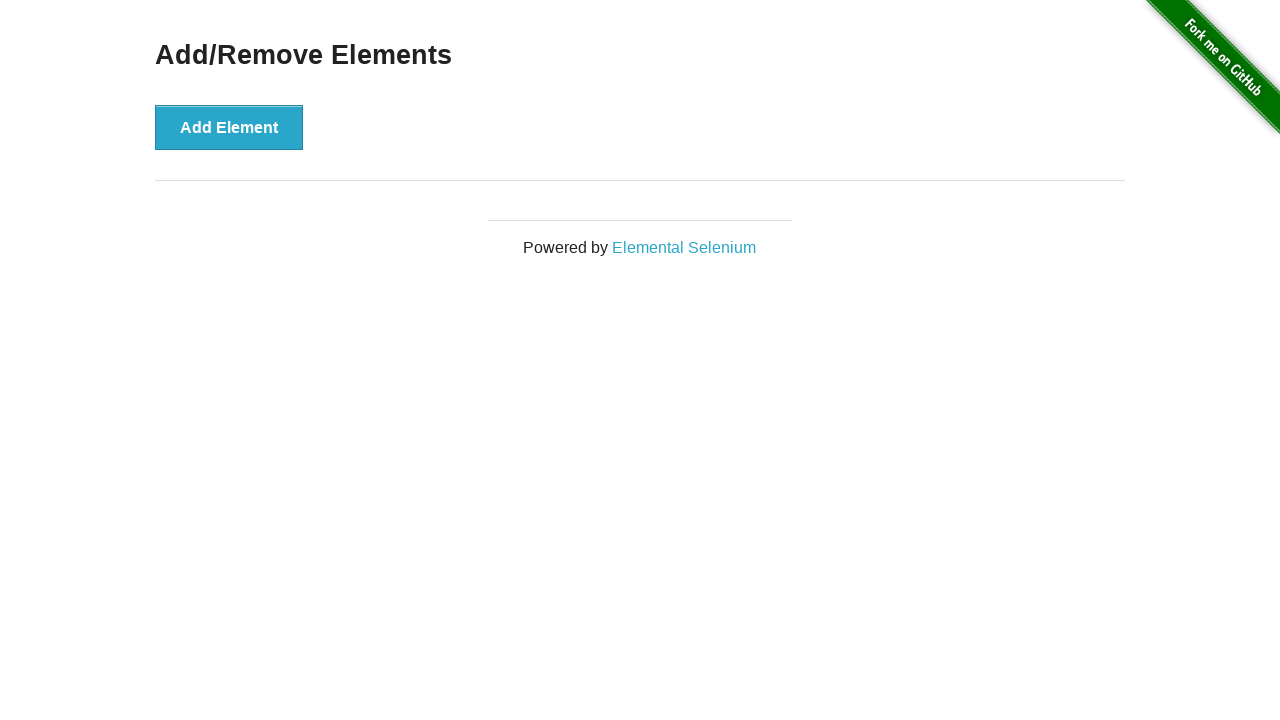

Verified main heading 'Add/Remove Elements' is present
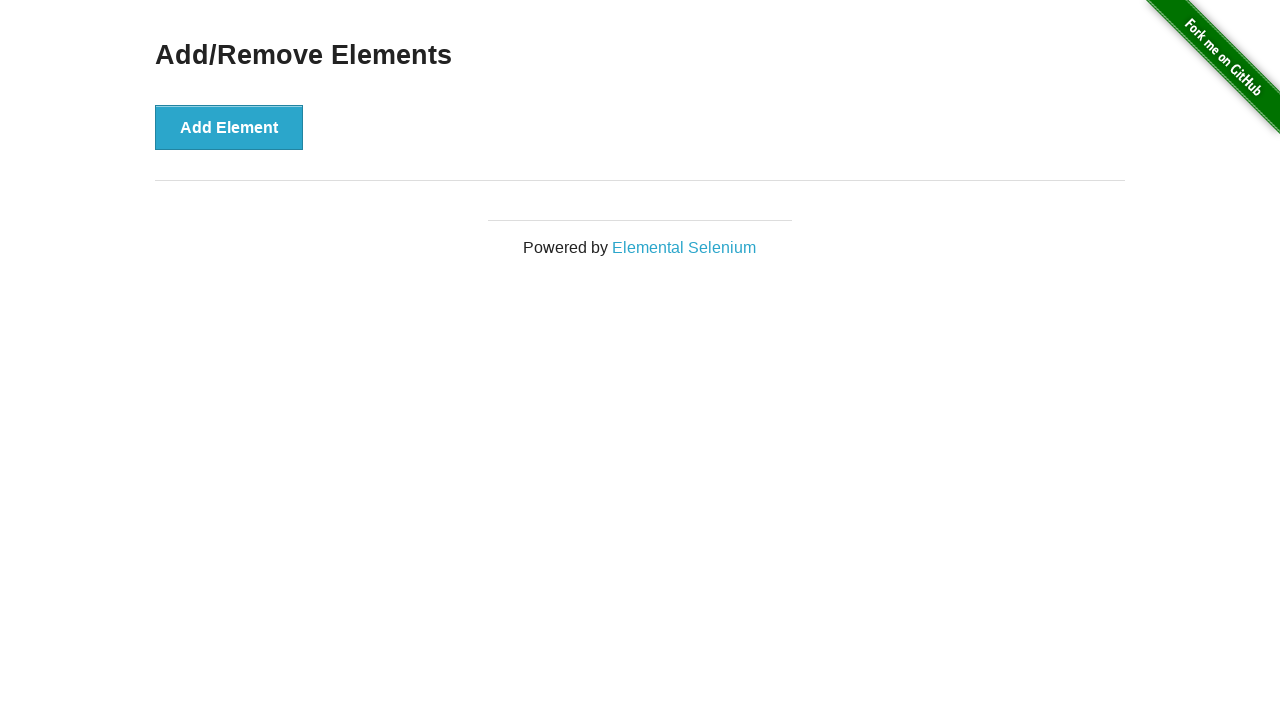

Verified Add Element button is present
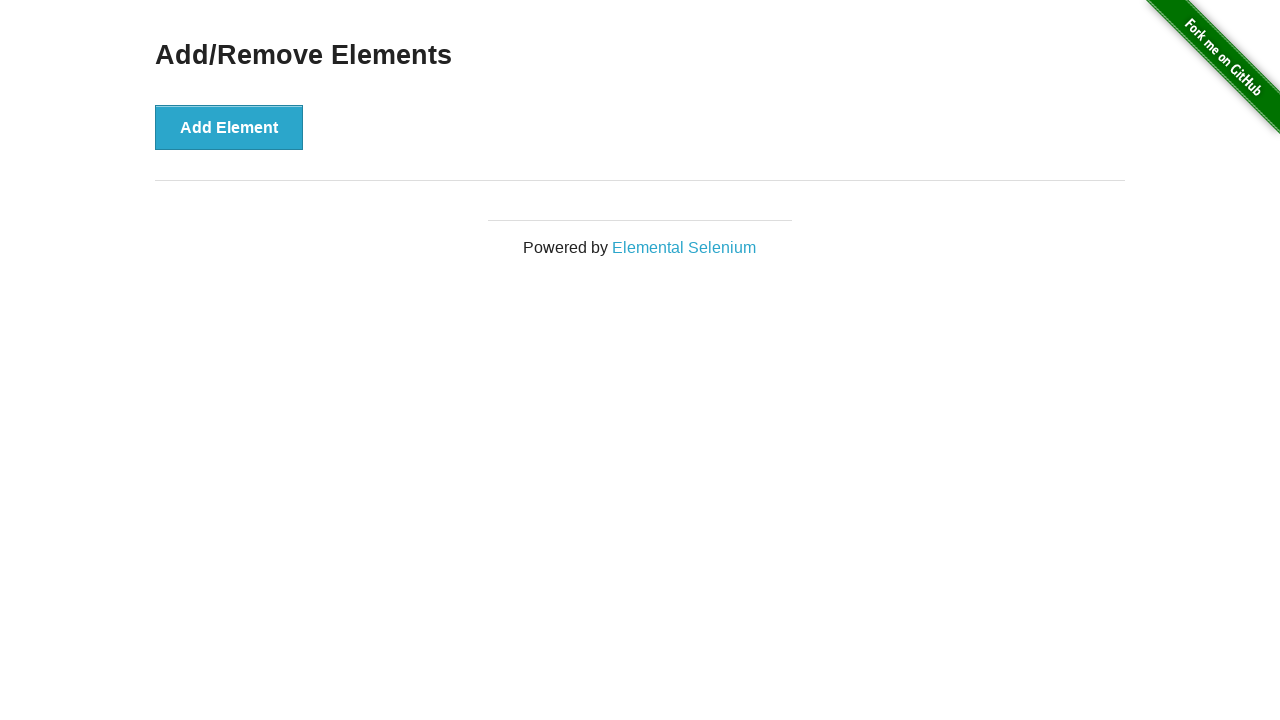

Clicked the Add Element button at (229, 127) on button >> internal:has-text="Add Element"i
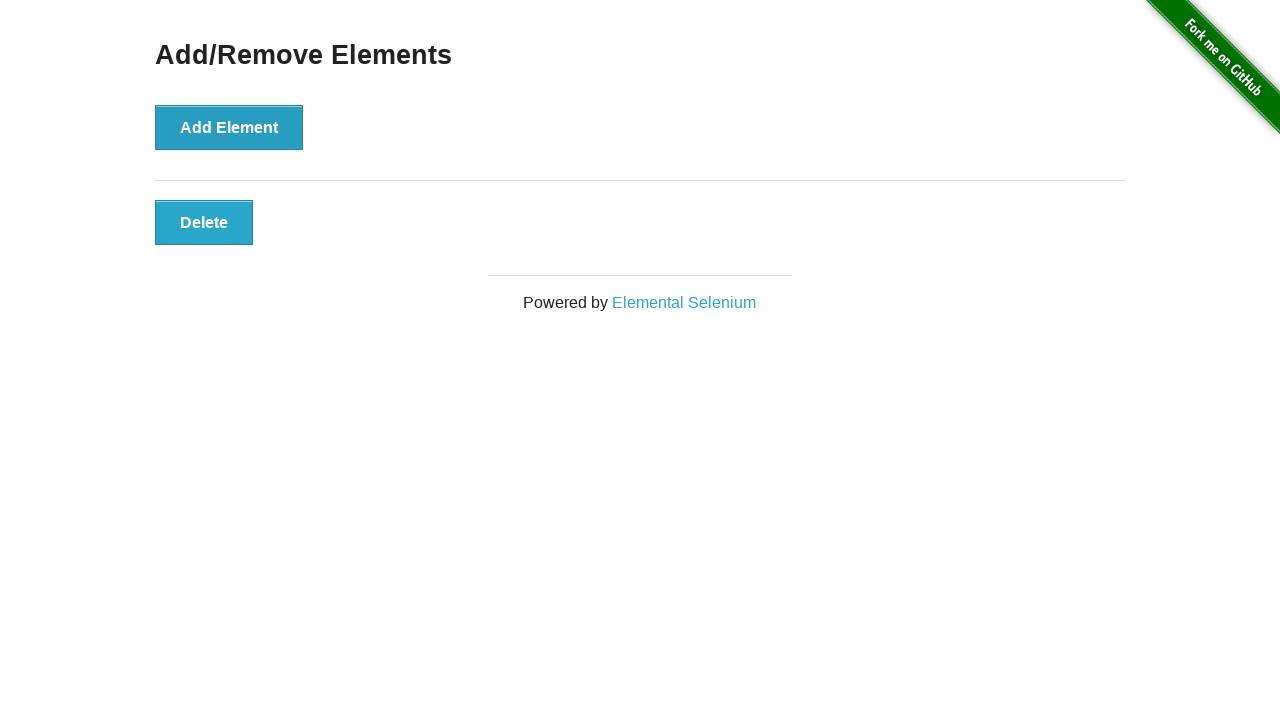

Verified Delete button appeared after adding element
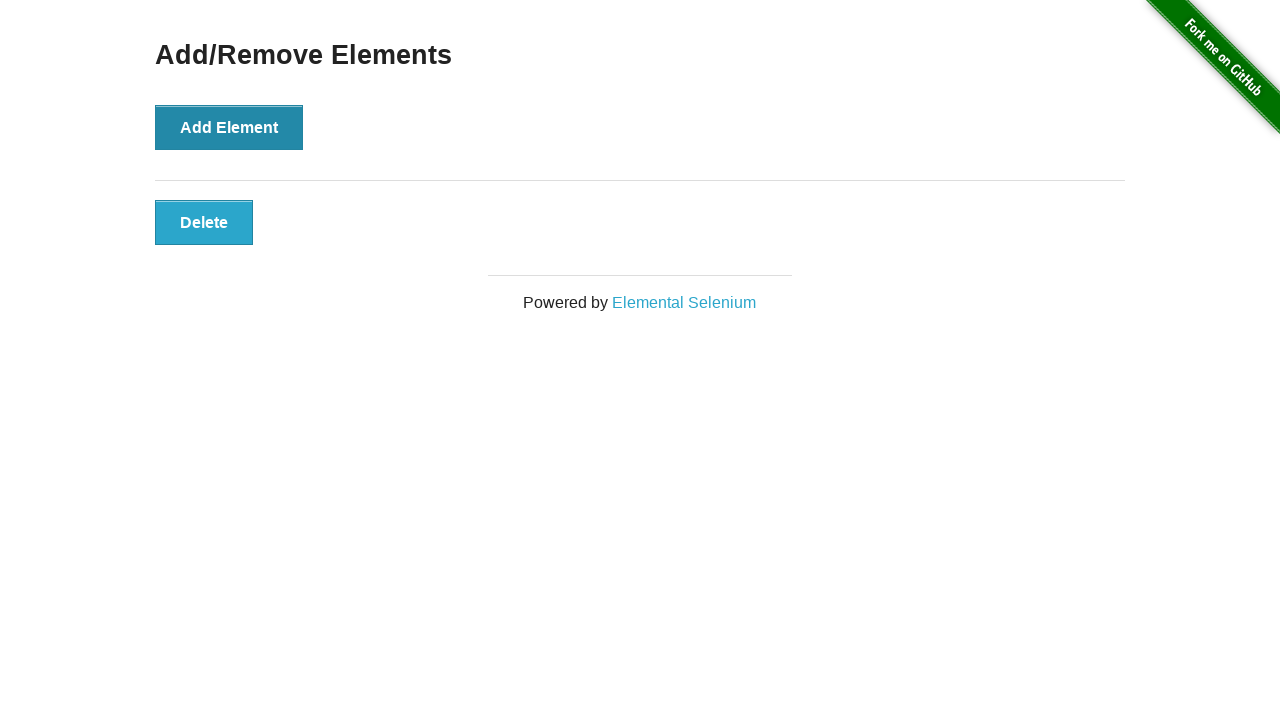

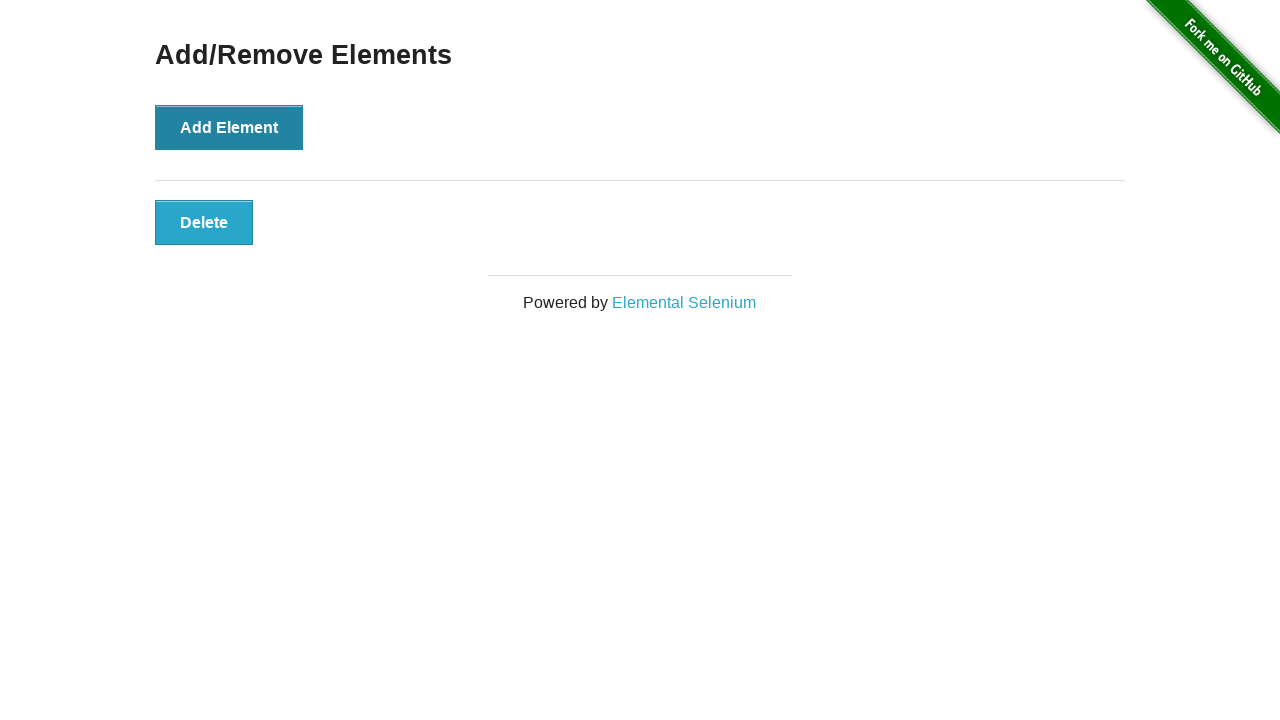